Tests JavaScript alert handling by navigating to the prompt alert section, triggering a prompt dialog, entering text, and accepting it

Starting URL: https://demo.automationtesting.in/Alerts.html

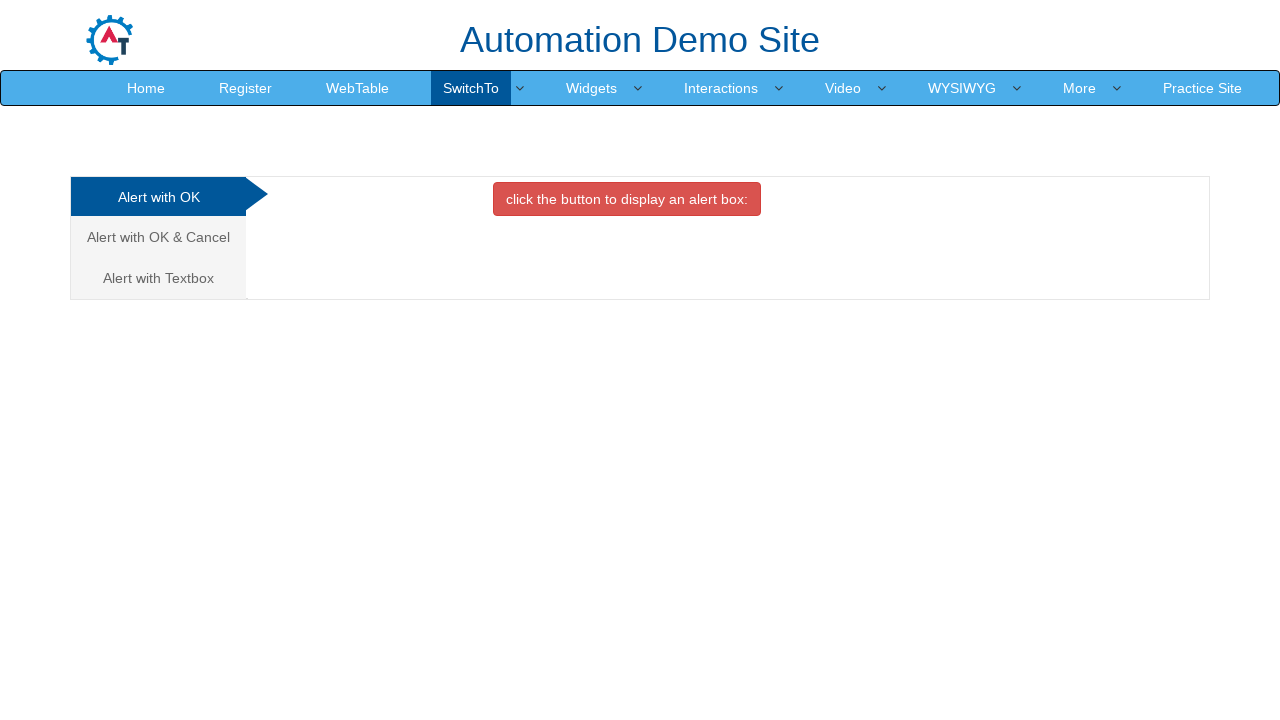

Clicked on 'Alert with Textbox' tab at (158, 278) on xpath=//a[text()='Alert with Textbox ']
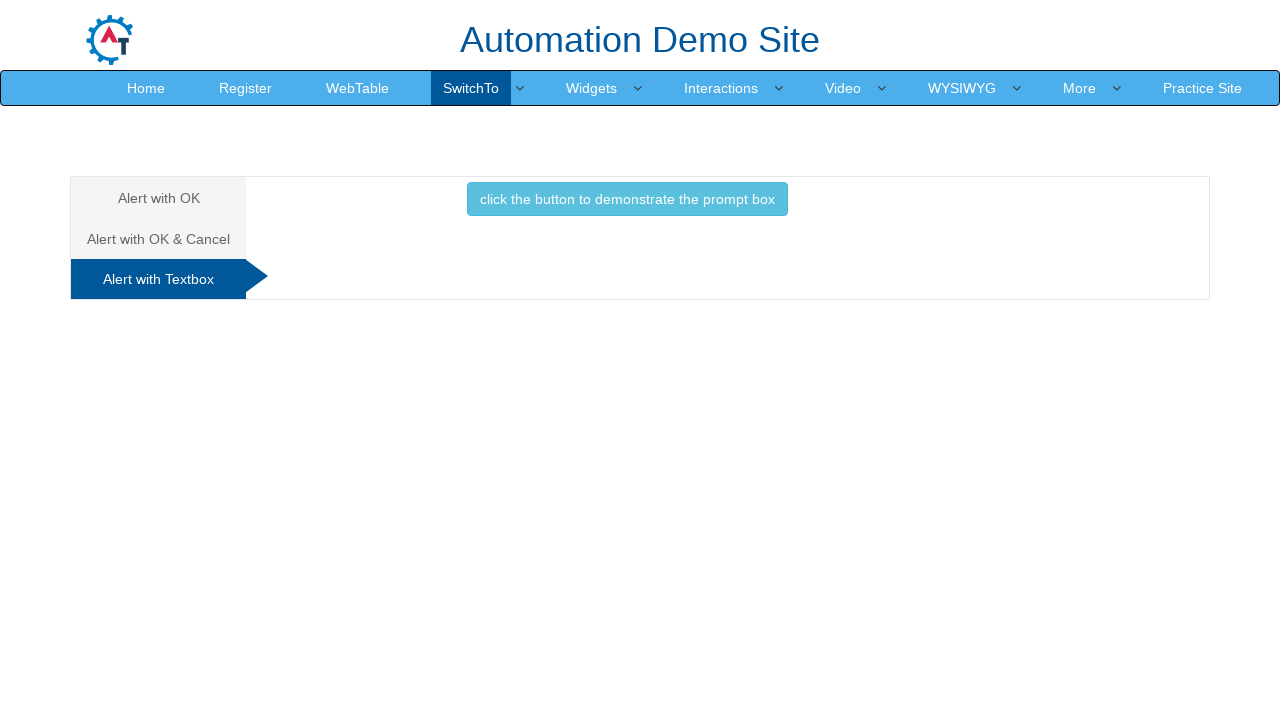

Set up dialog handler to accept prompt with 'ketaki' text
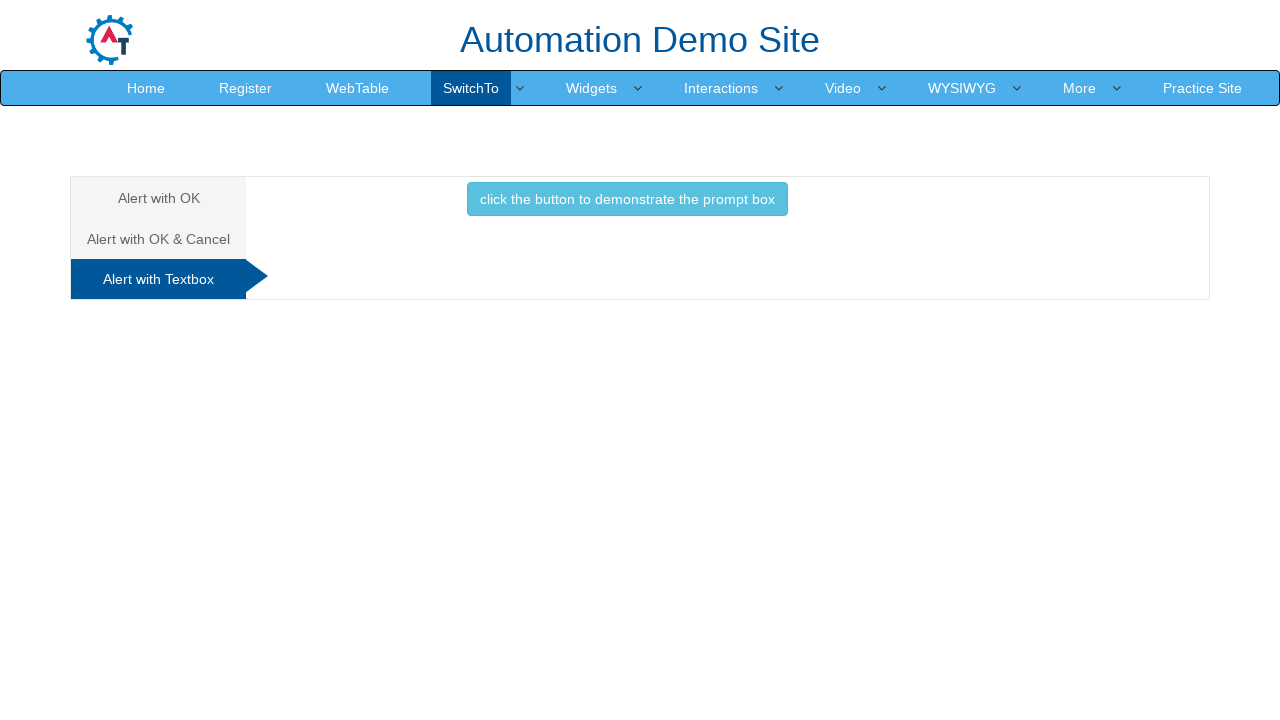

Clicked button to trigger prompt alert dialog at (627, 199) on xpath=//button[@class='btn btn-info']
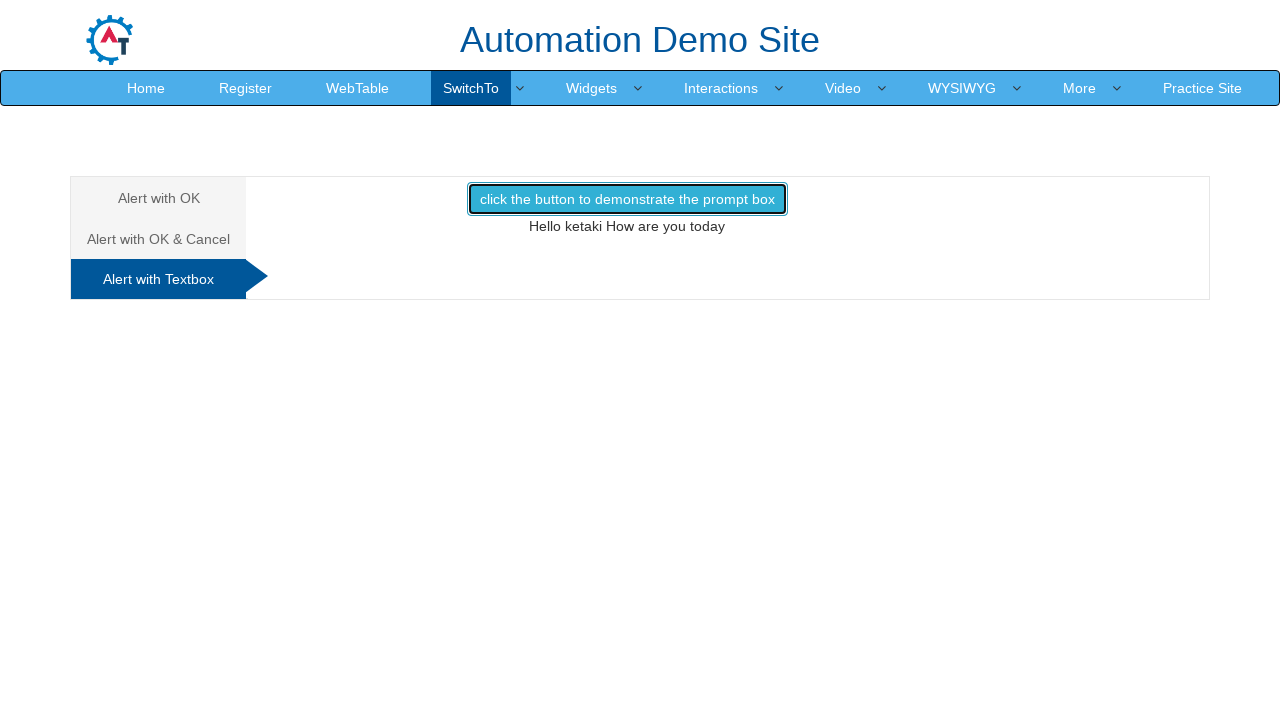

Removed dialog event listener after accepting prompt
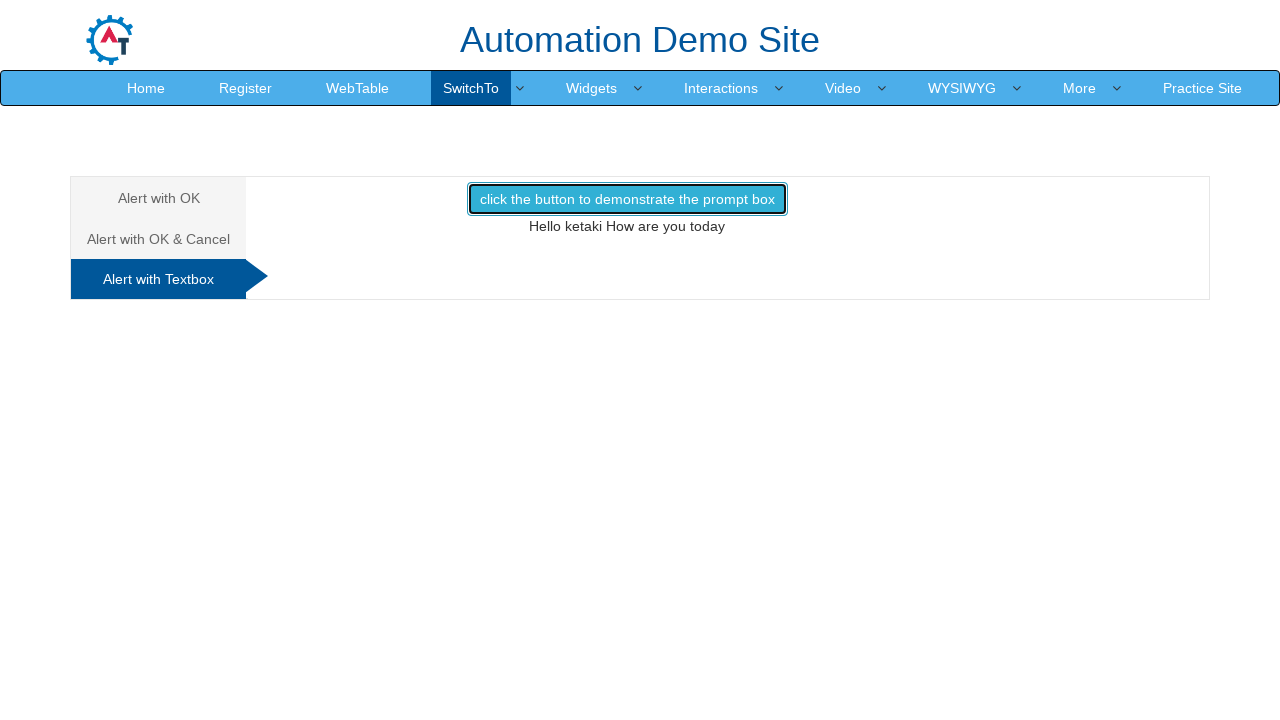

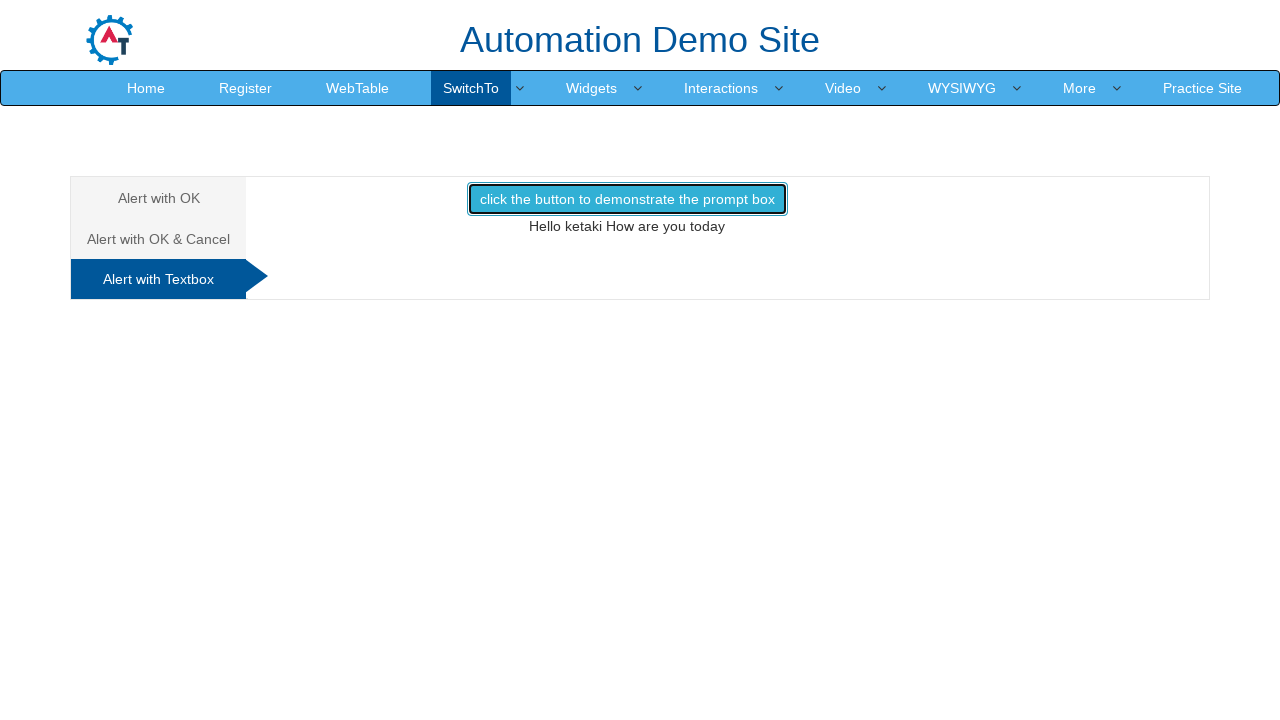